Tests the filter functionality by adding two items, marking them as completed, then clicking the Active and Completed filter links

Starting URL: https://demo.playwright.dev/todomvc

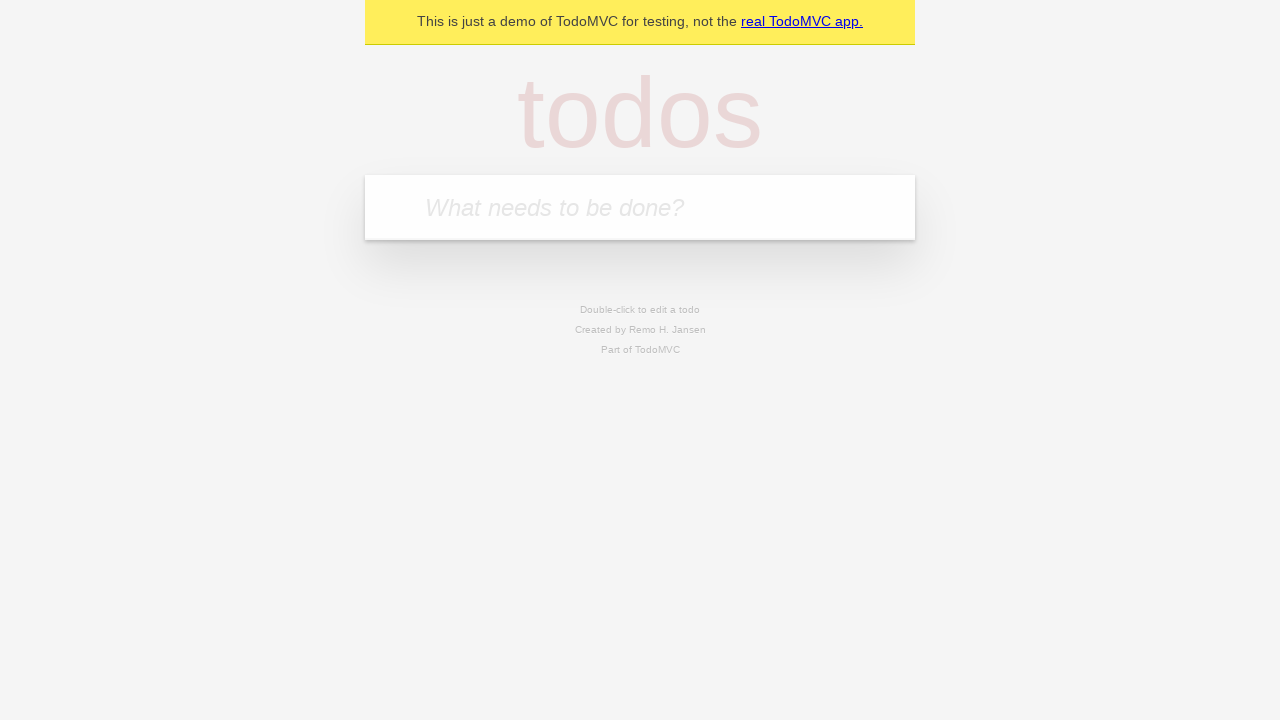

Filled first todo item 'staying out the way' on input.new-todo
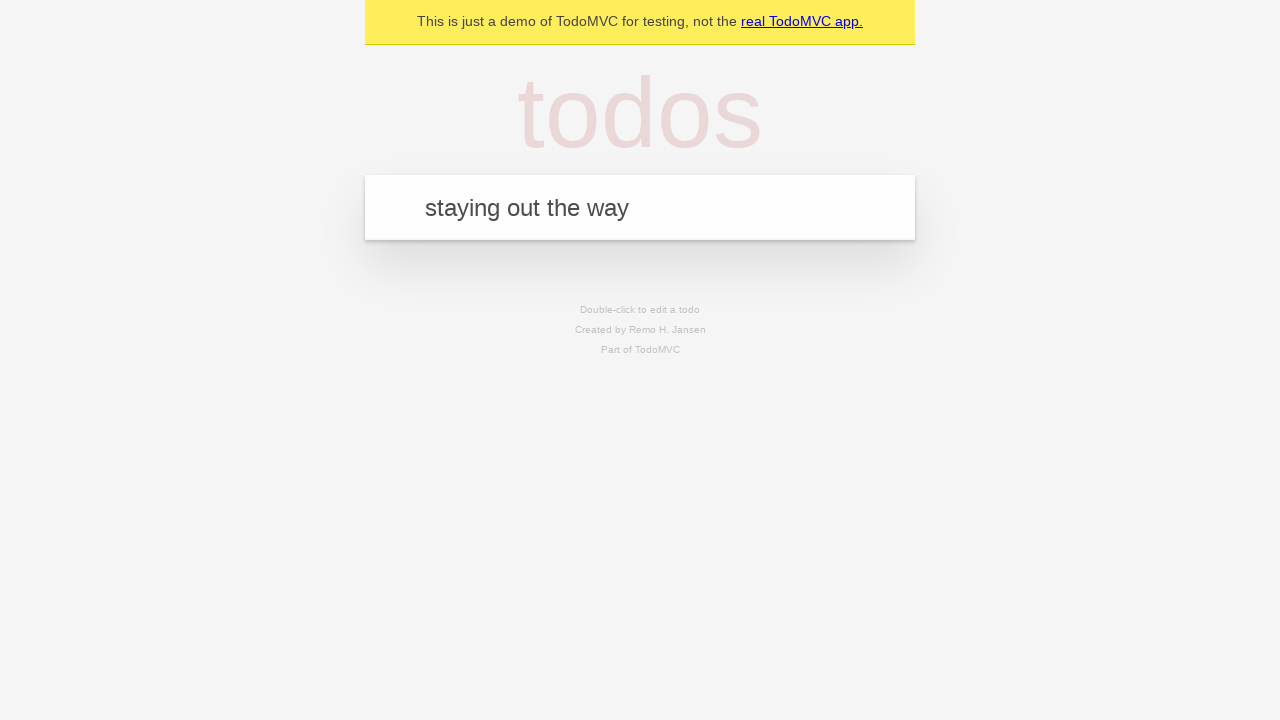

Pressed Enter to add first todo item on input.new-todo
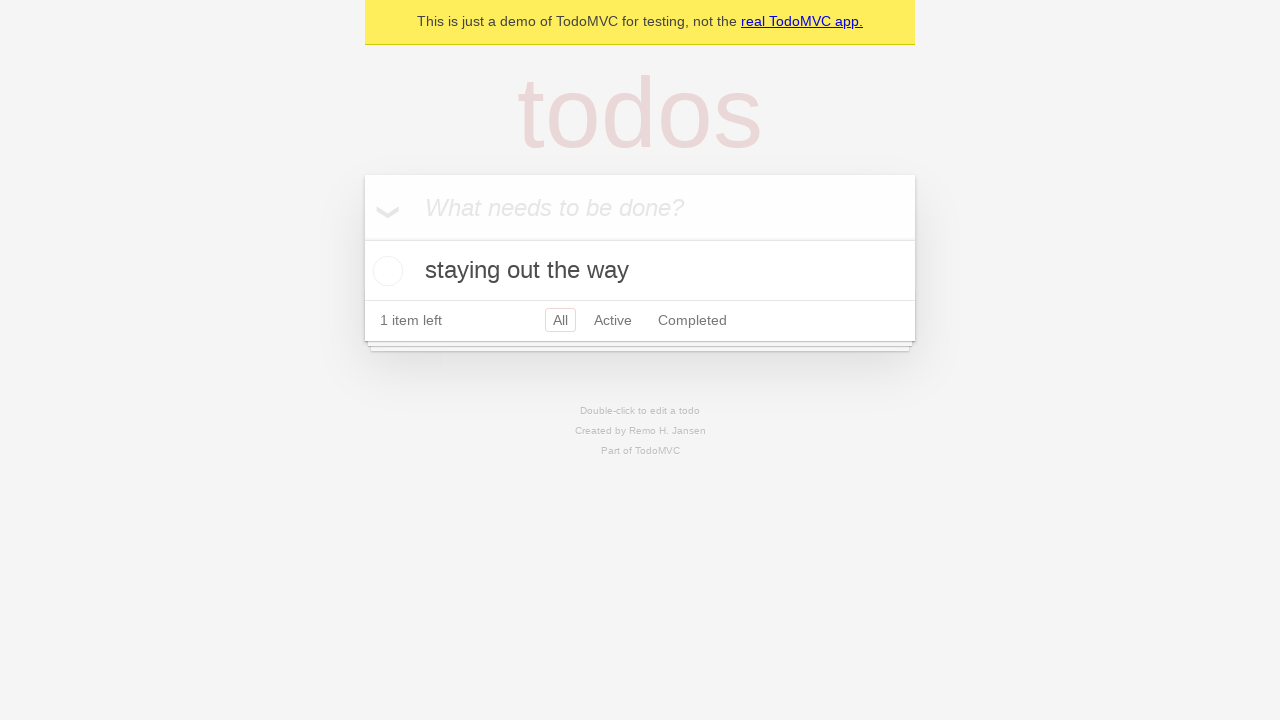

Filled second todo item 'nahh forreal' on input.new-todo
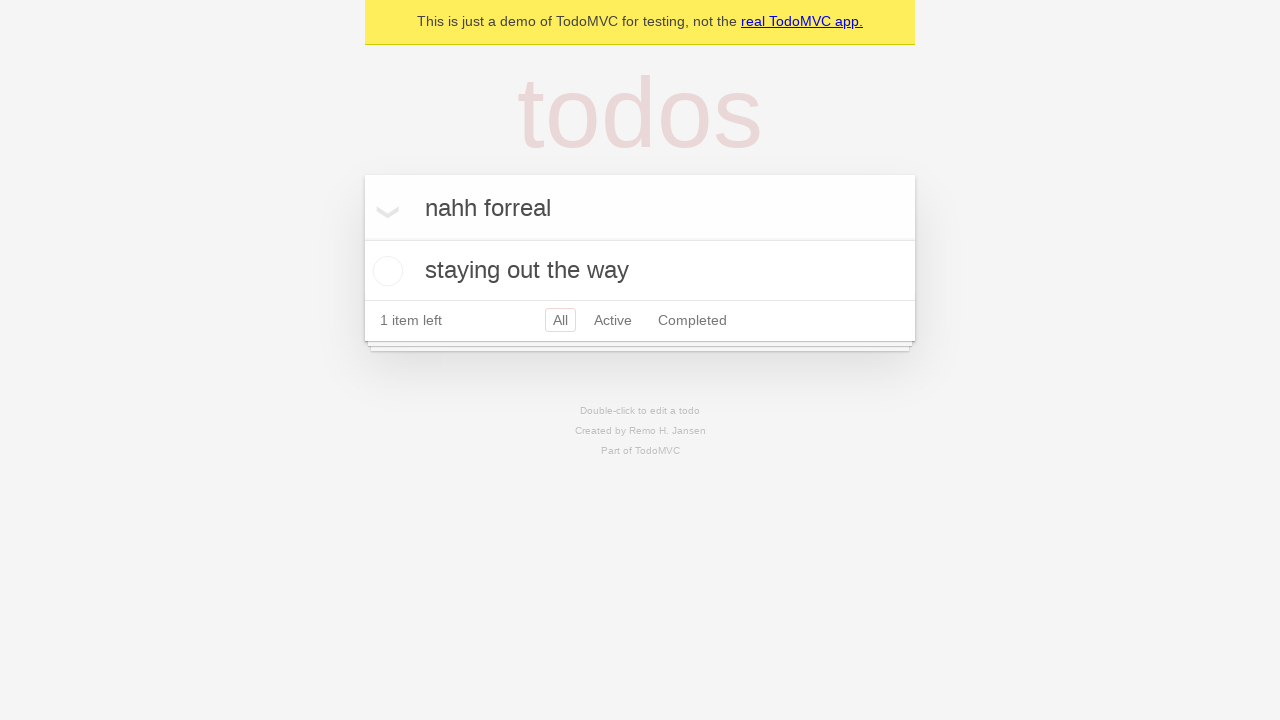

Pressed Enter to add second todo item on input.new-todo
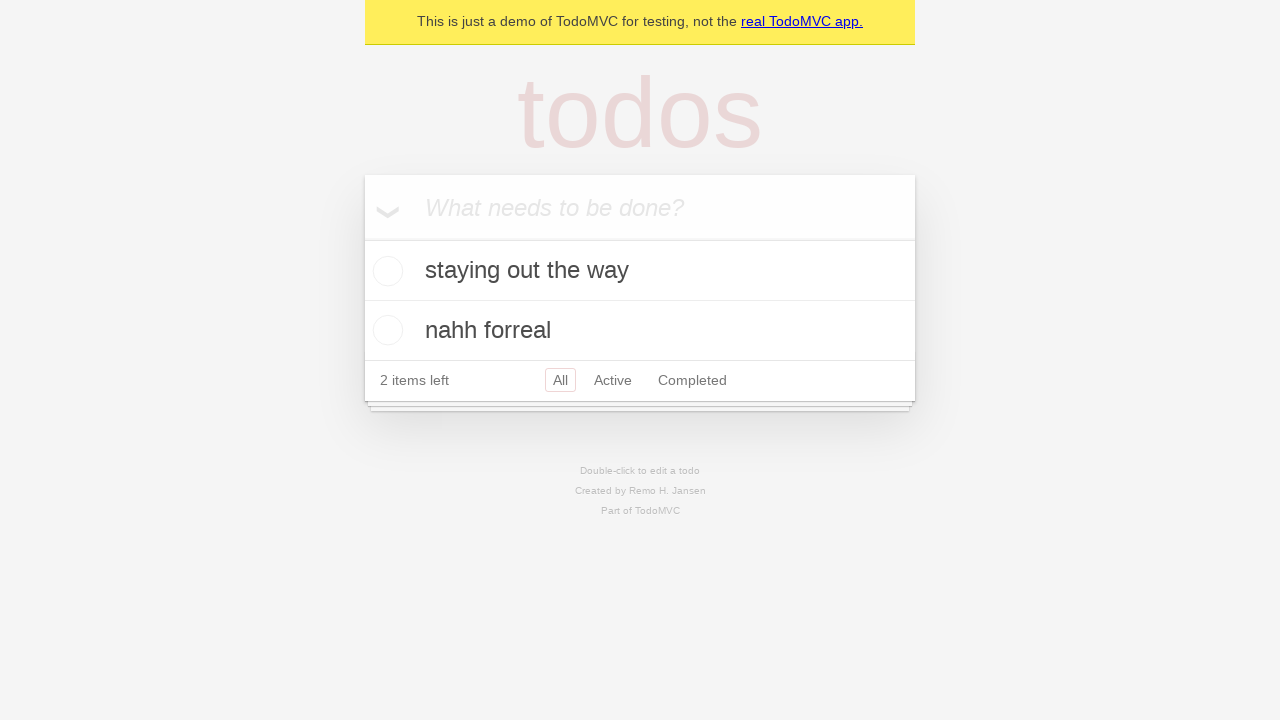

Todo items loaded and visible
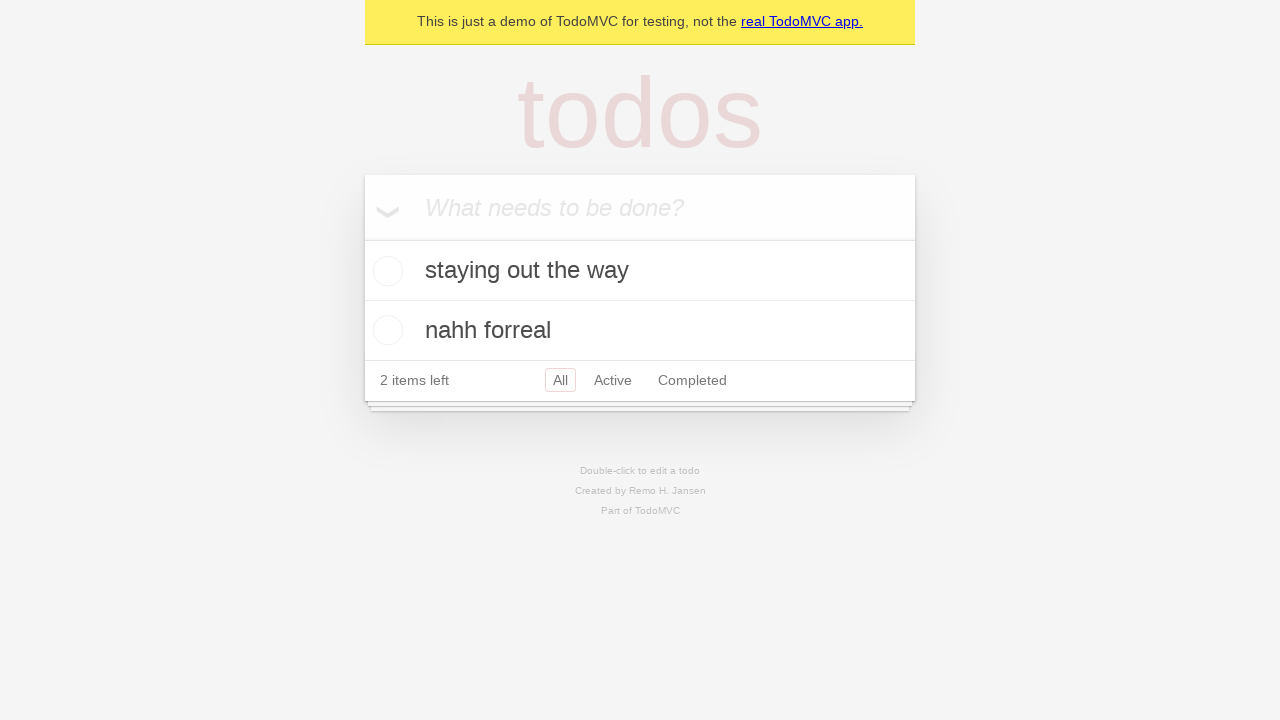

Marked first todo item as completed at (385, 271) on [data-testid="todo-item"] >> nth=0 >> role=checkbox
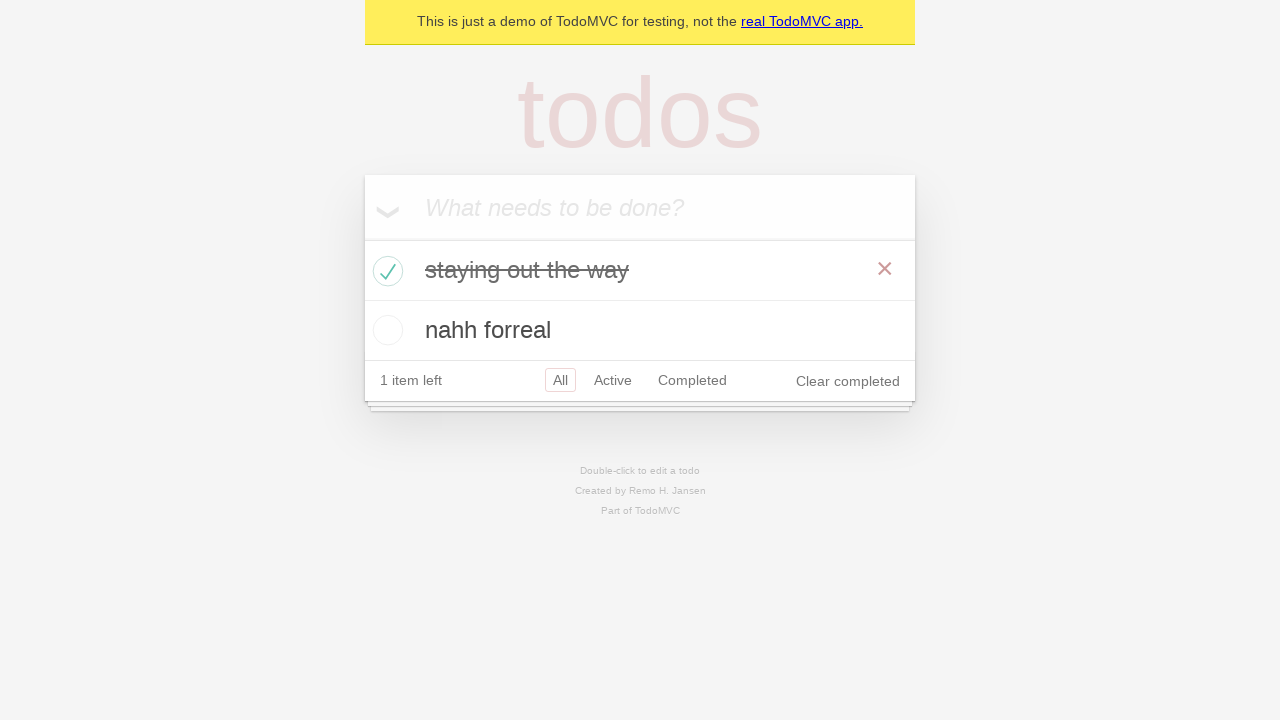

Marked second todo item as completed at (385, 330) on [data-testid="todo-item"] >> nth=1 >> role=checkbox
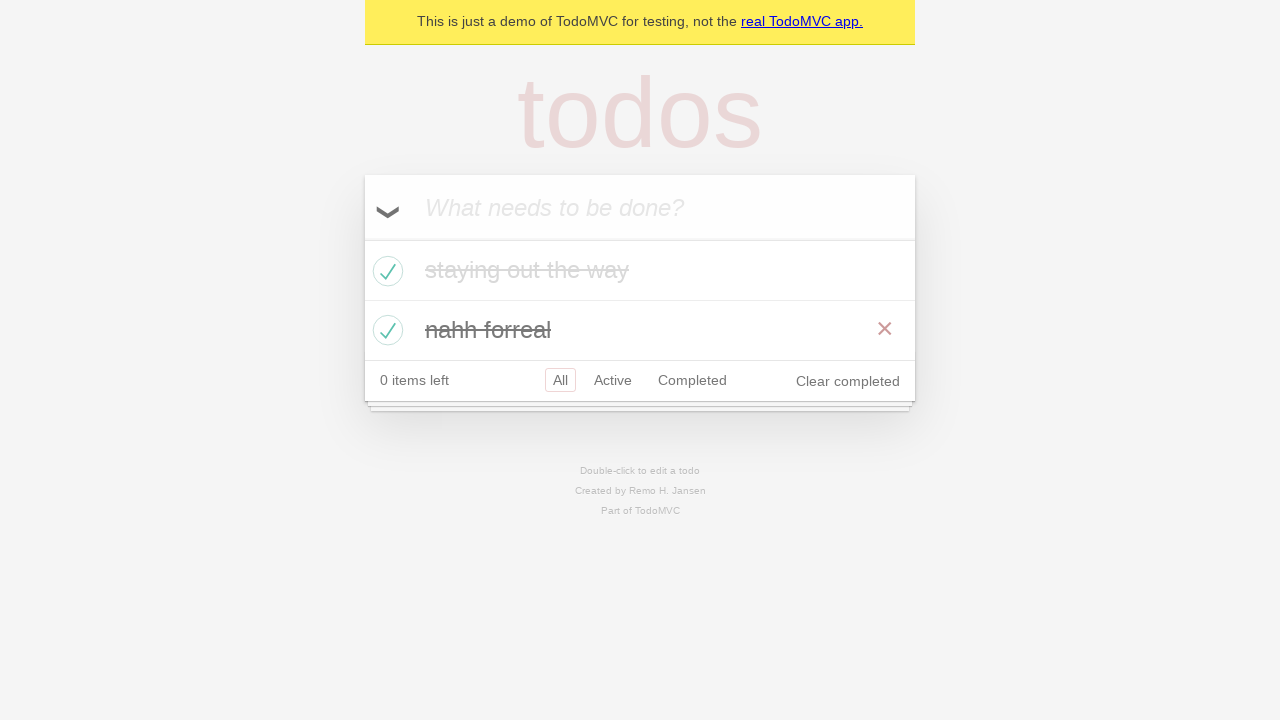

Clicked Active filter link at (613, 380) on internal:role=link[name="Active"i]
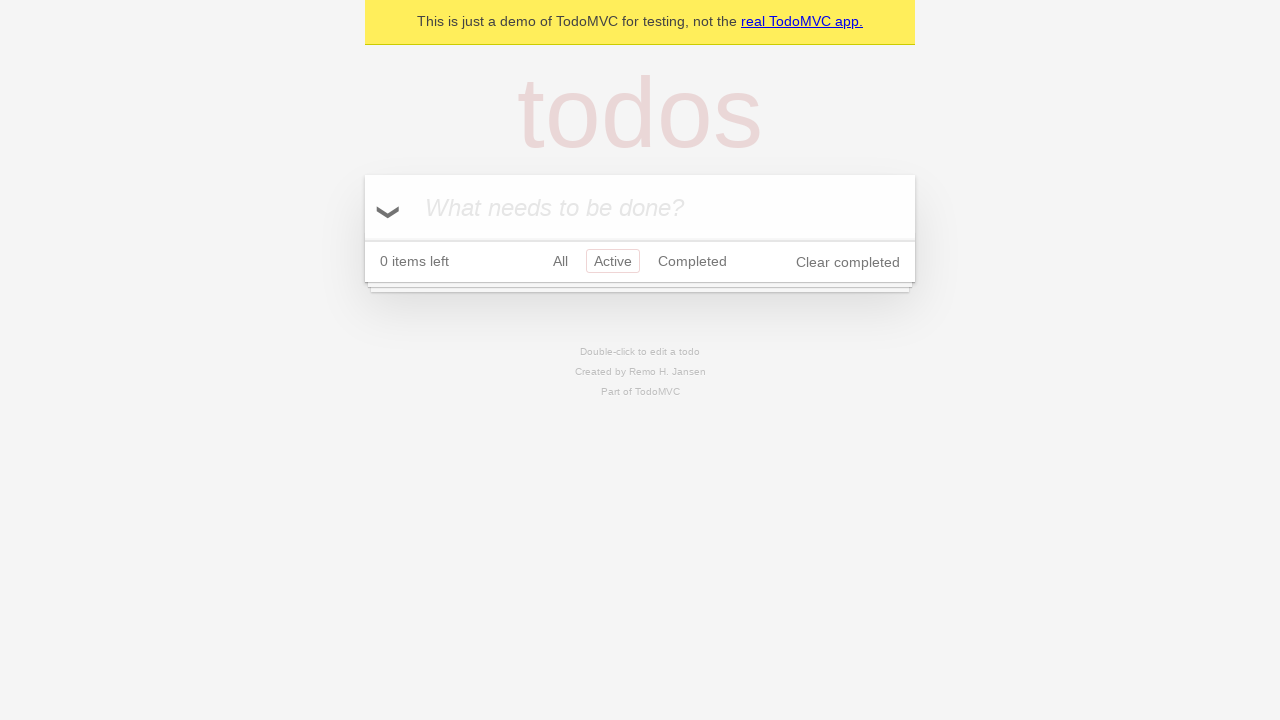

Clicked Completed filter link to show completed items at (692, 261) on internal:role=link[name="Completed"i]
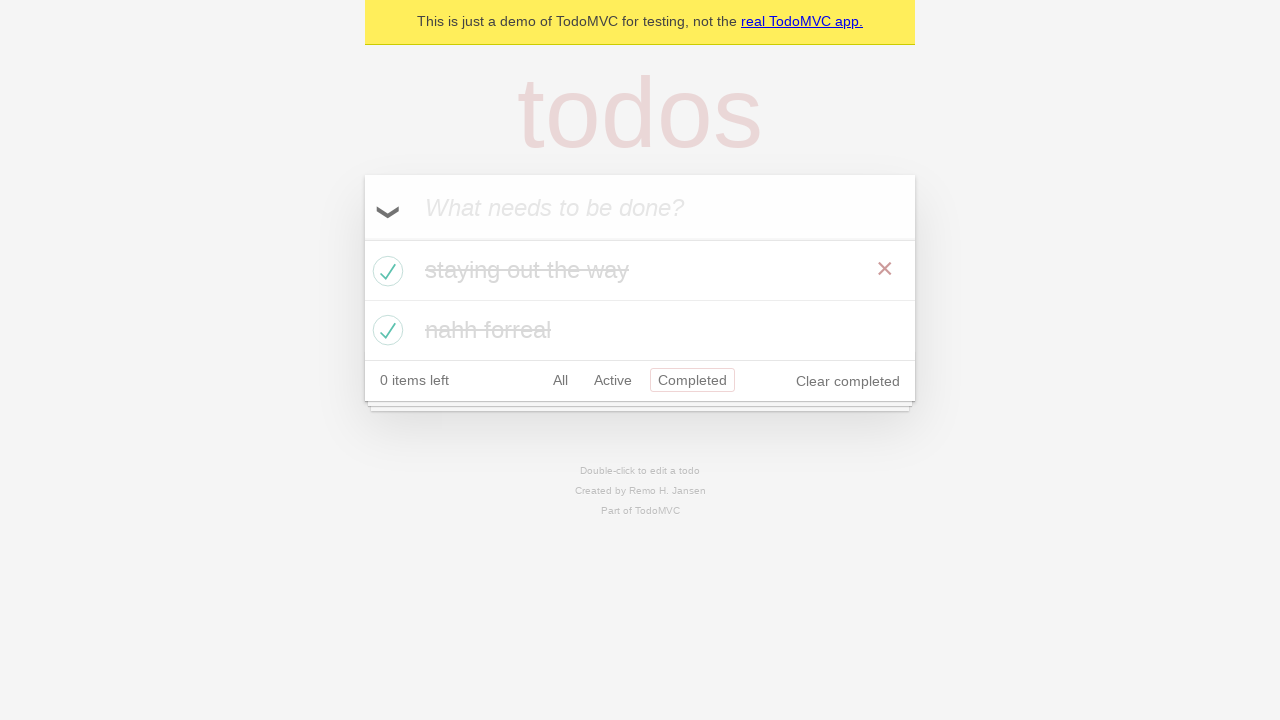

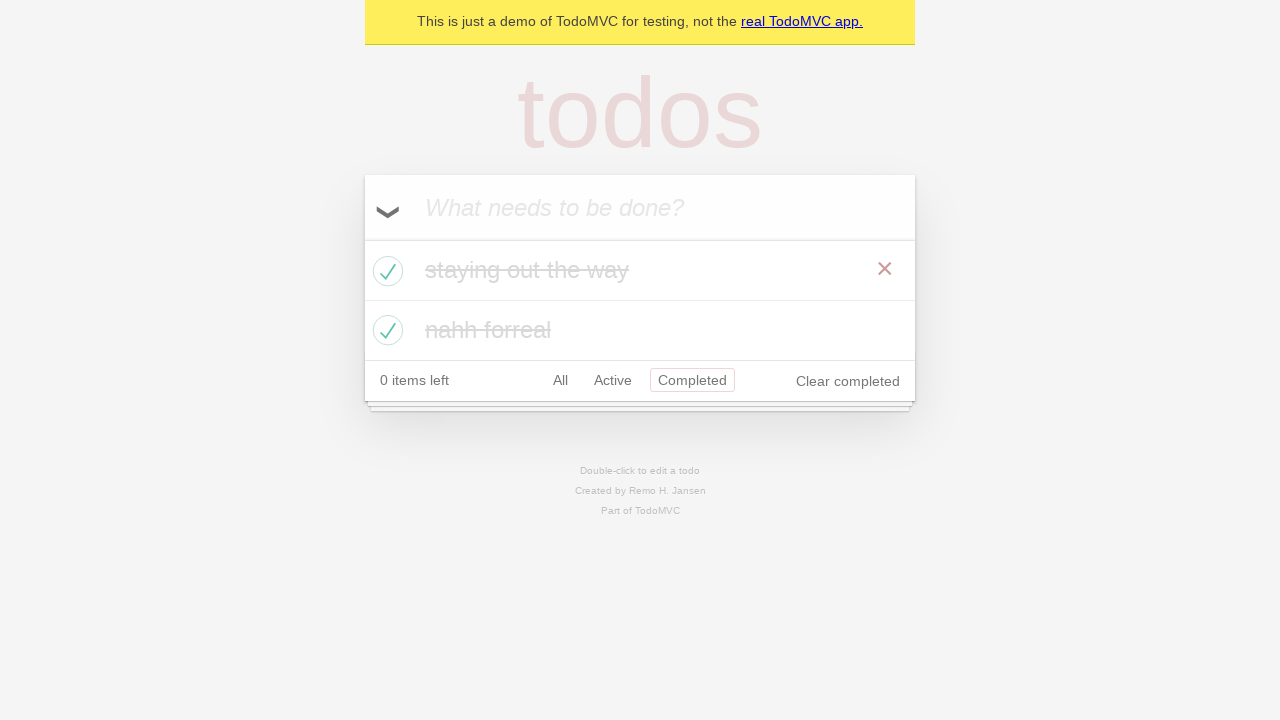